Tests handling of different JavaScript alert types including simple alert, confirmation dialog, and prompt dialog on a demo website

Starting URL: https://the-internet.herokuapp.com/javascript_alerts

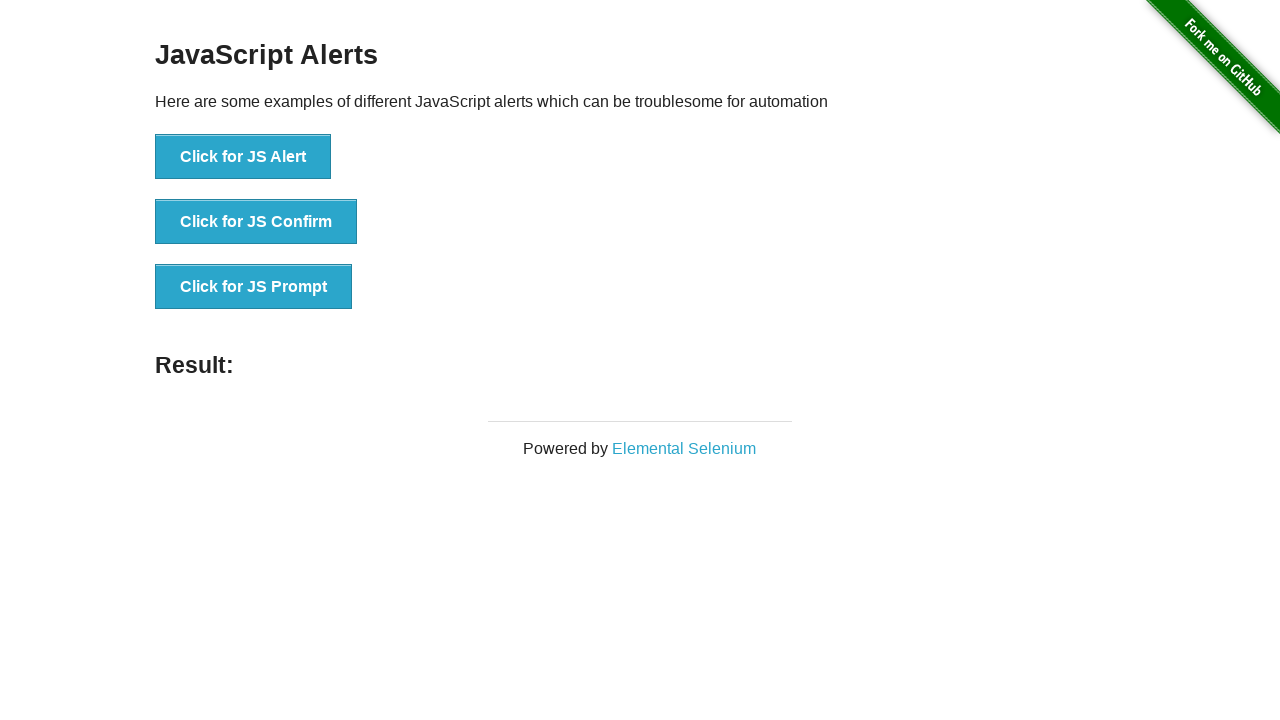

Clicked button to trigger JS Alert at (243, 157) on xpath=//button[.='Click for JS Alert']
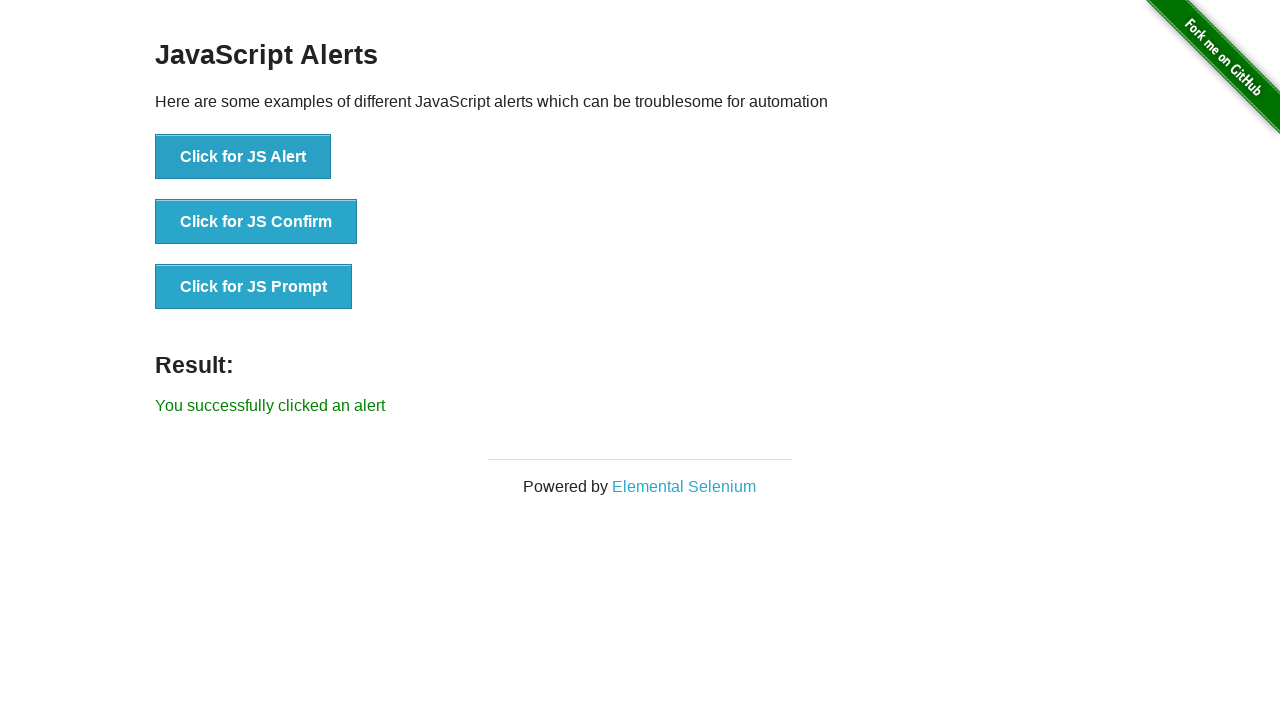

Set up handler to accept alert dialog
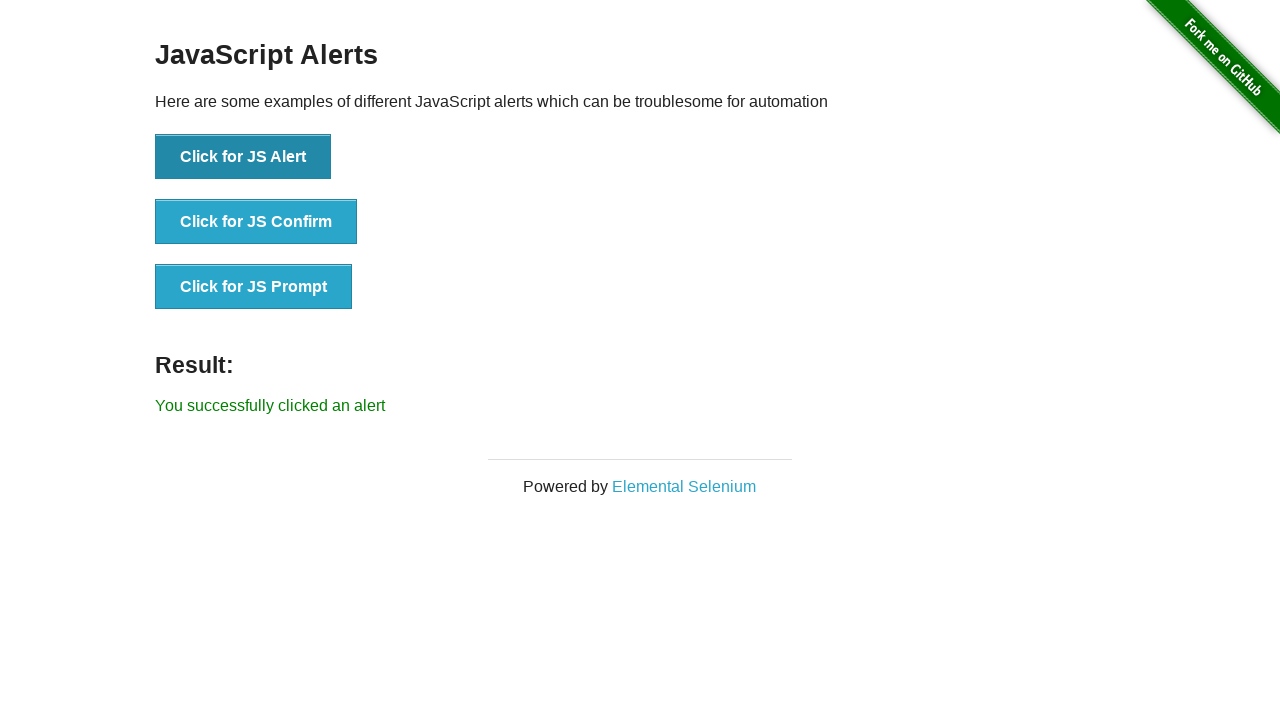

Waited 1000ms for alert to be processed
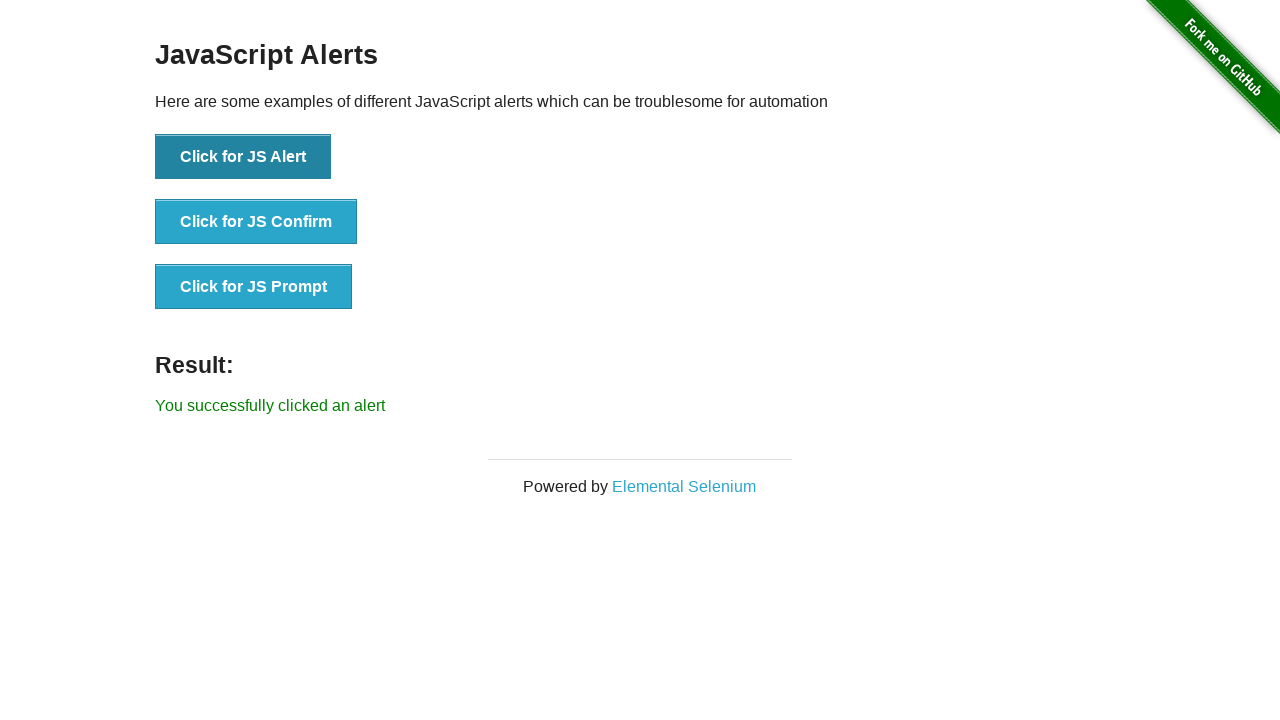

Clicked button to trigger JS Confirm dialog at (256, 222) on xpath=//button[.='Click for JS Confirm']
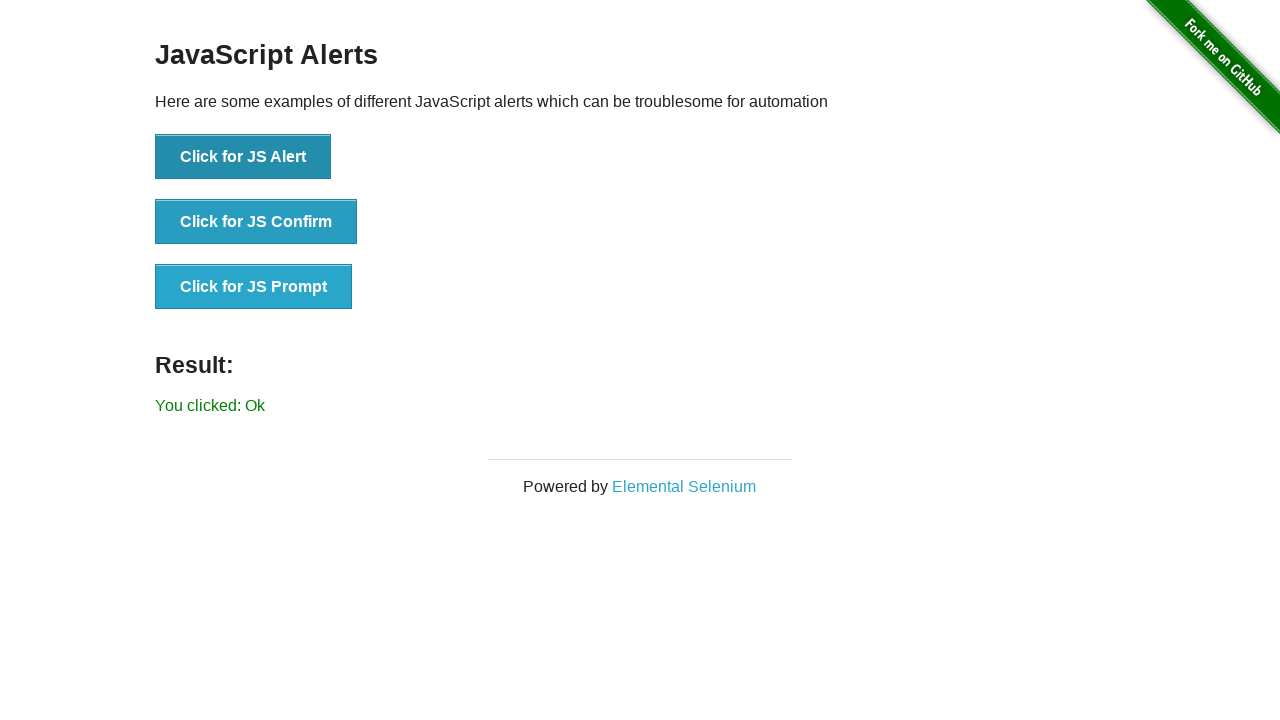

Set up handler to dismiss confirmation dialog
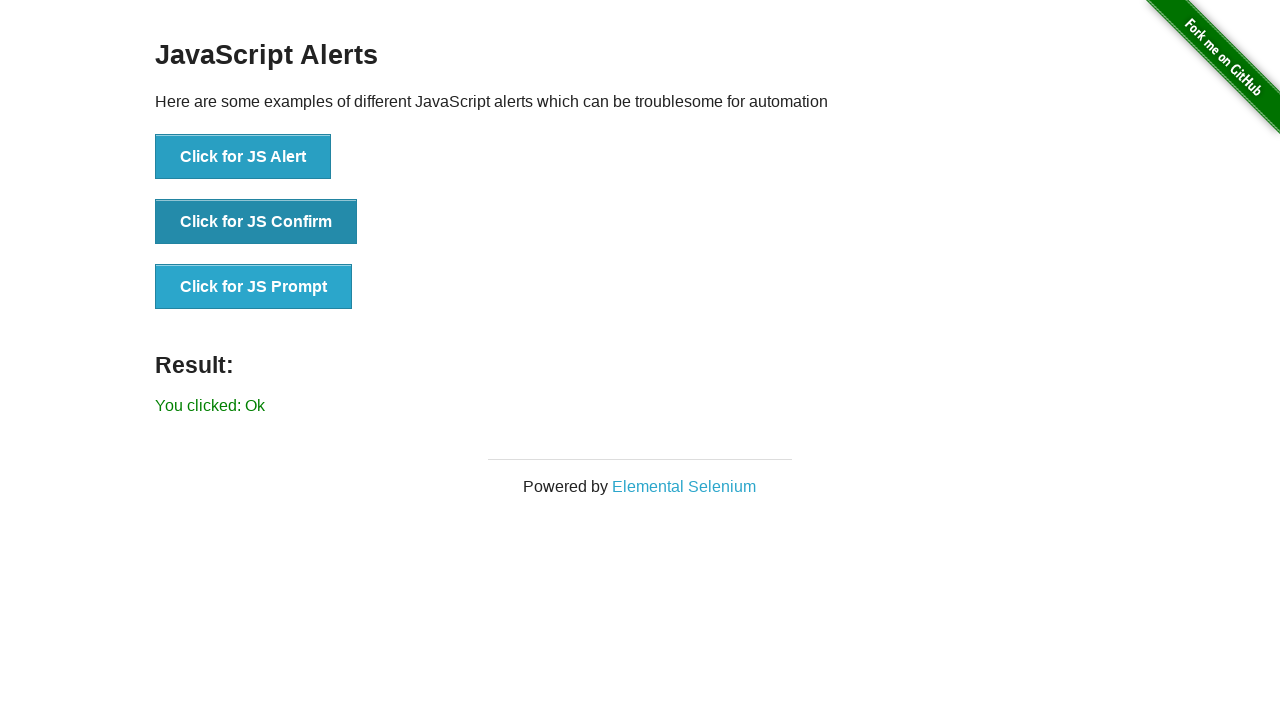

Waited 1000ms for confirmation dialog to be processed
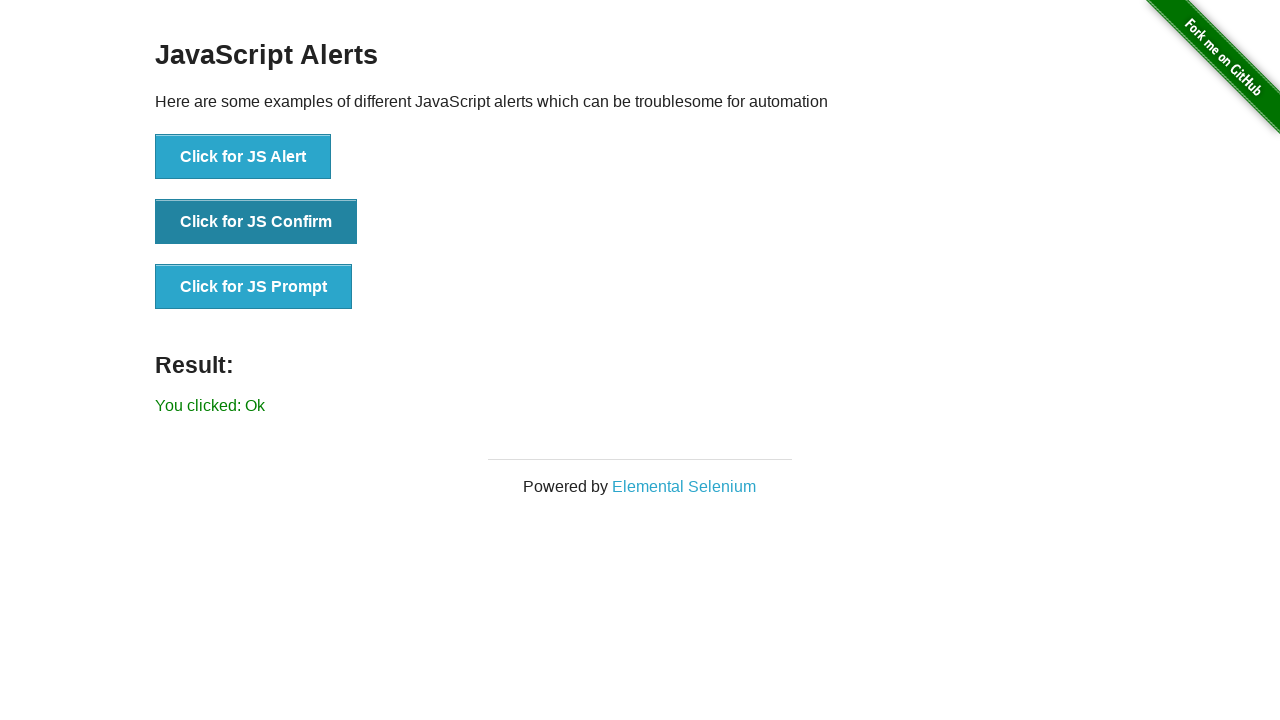

Clicked button to trigger JS Prompt dialog at (254, 287) on xpath=//button[.='Click for JS Prompt']
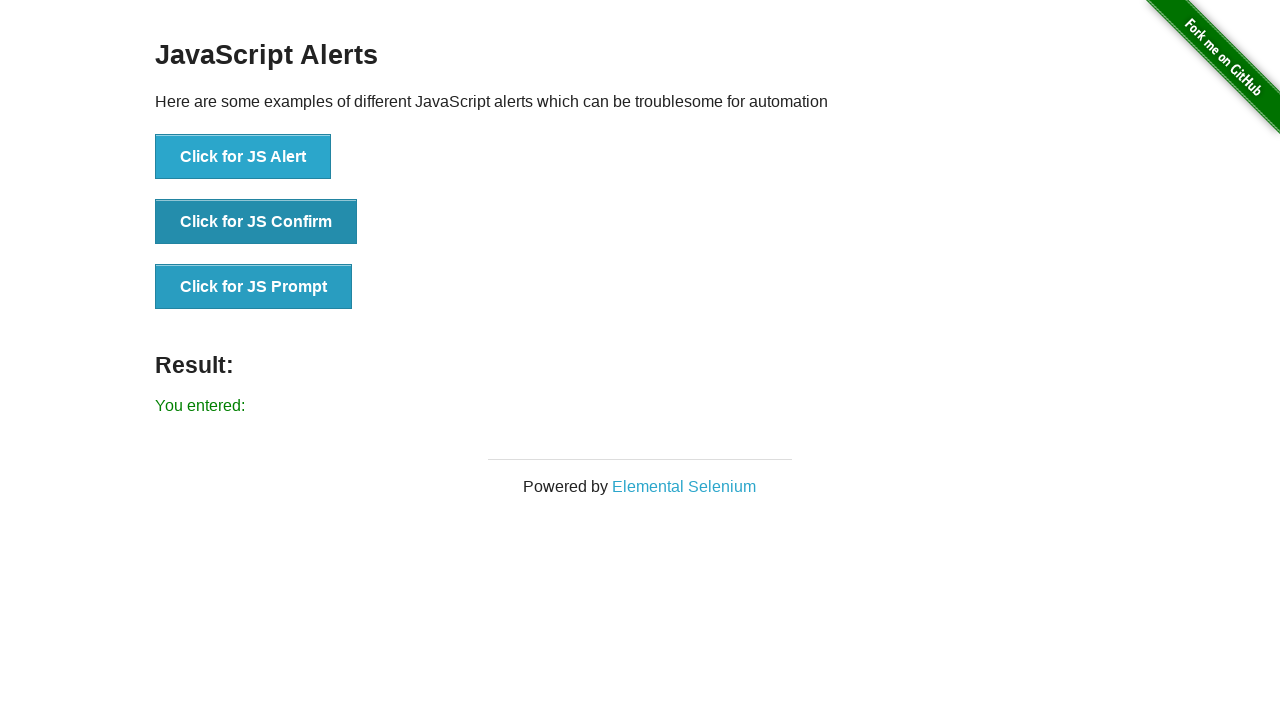

Set up handler to accept prompt dialog with text 'Welcome'
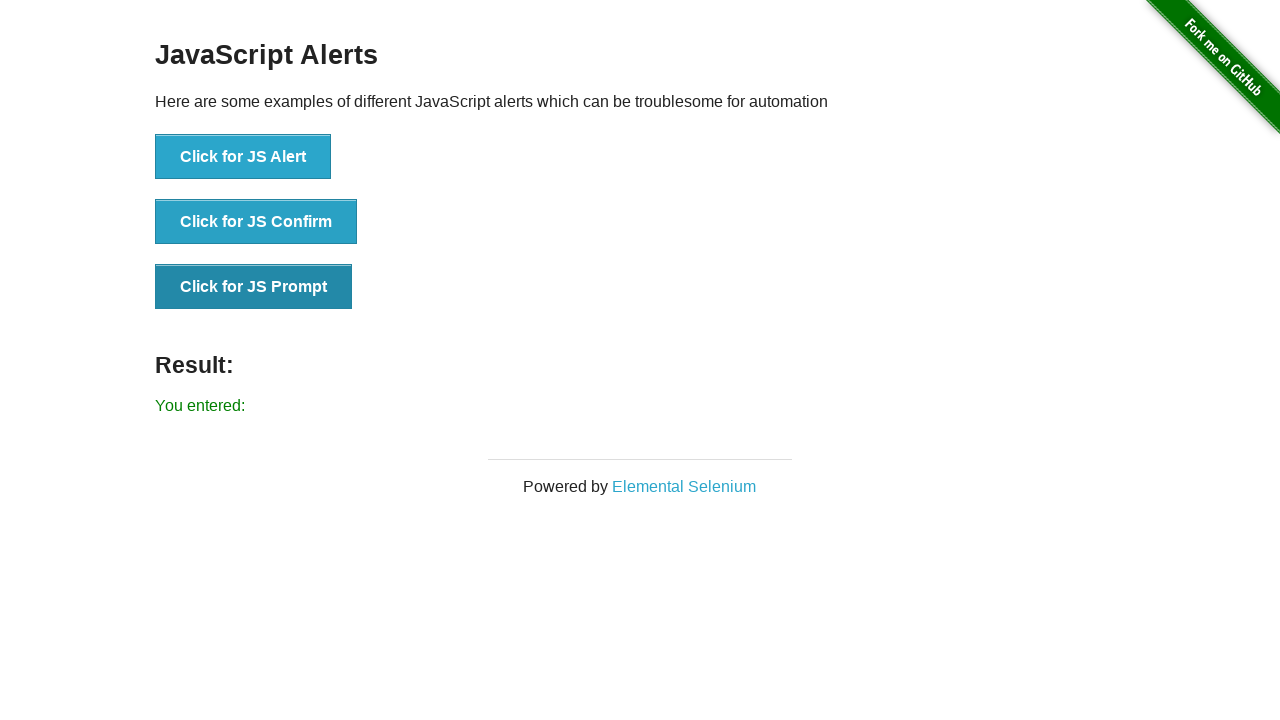

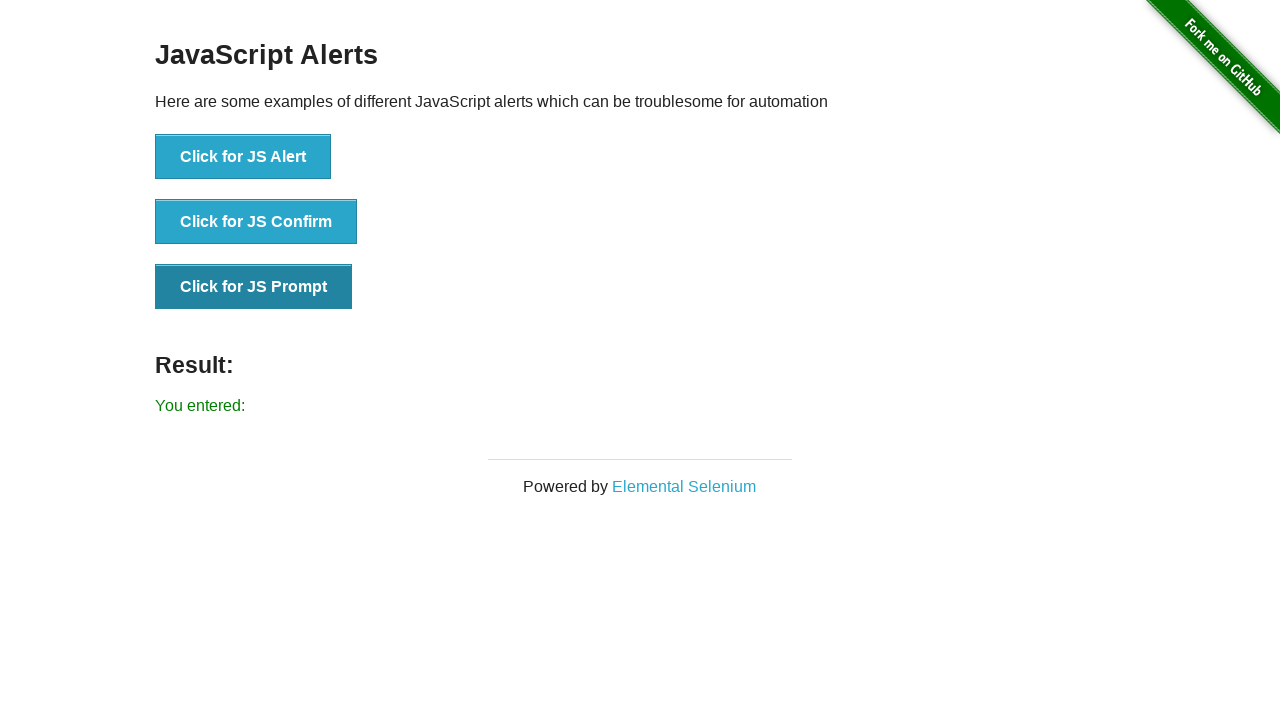